Navigates to NDTV news website and verifies the page loads by checking the window handle is available

Starting URL: https://www.ndtv.com

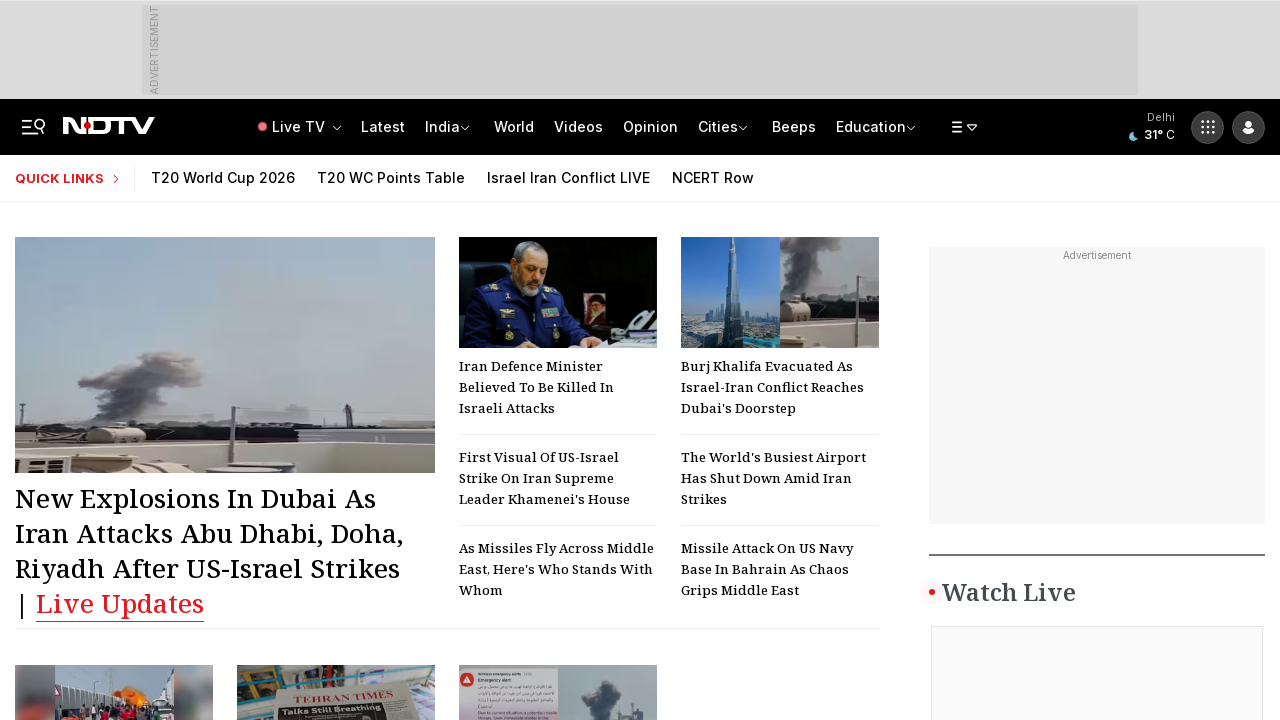

Waited for page to reach domcontentloaded state
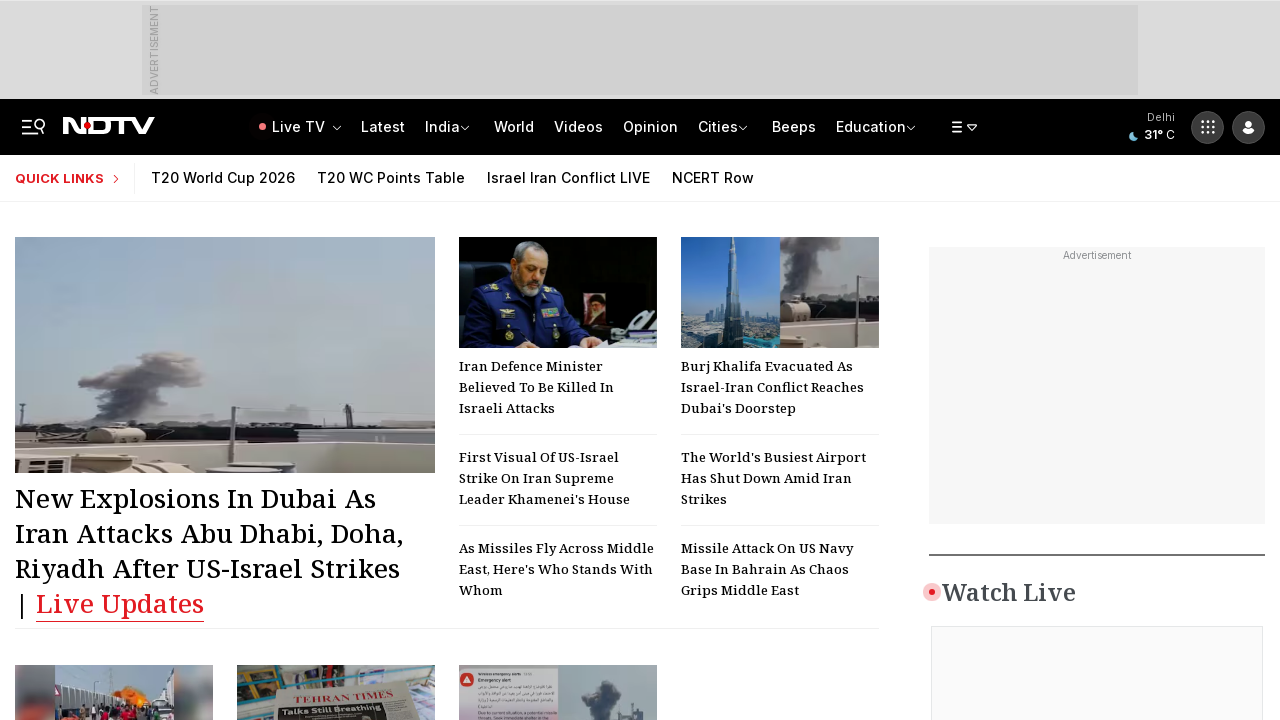

Verified body element exists on NDTV news website
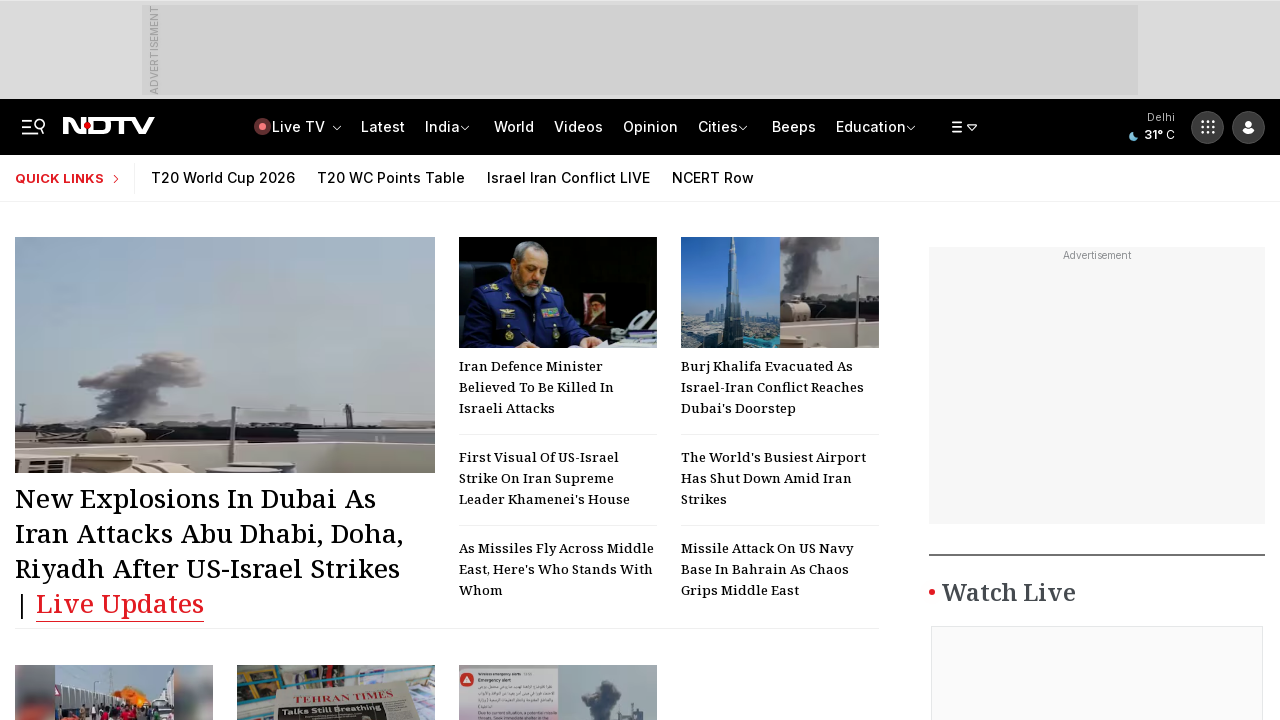

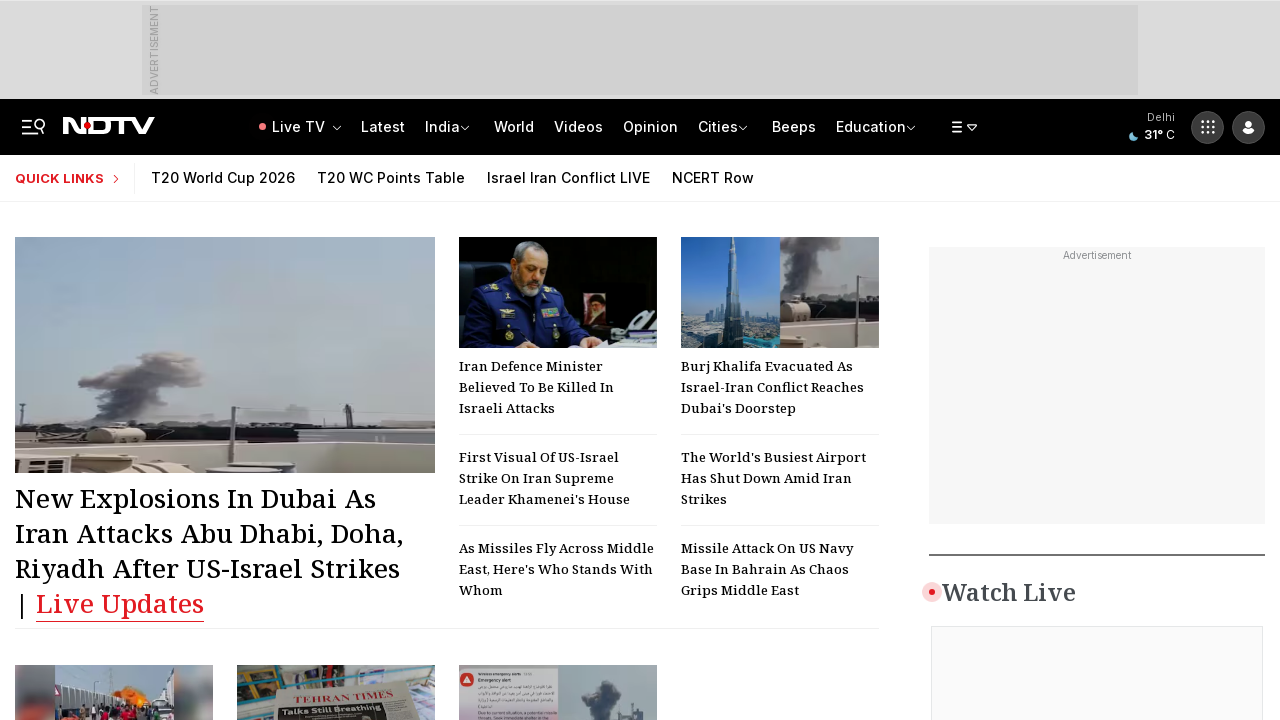